Navigates to a registration form and highlights the first name input field by adding a red dotted border using JavaScript

Starting URL: http://demo.automationtesting.in/Register.html

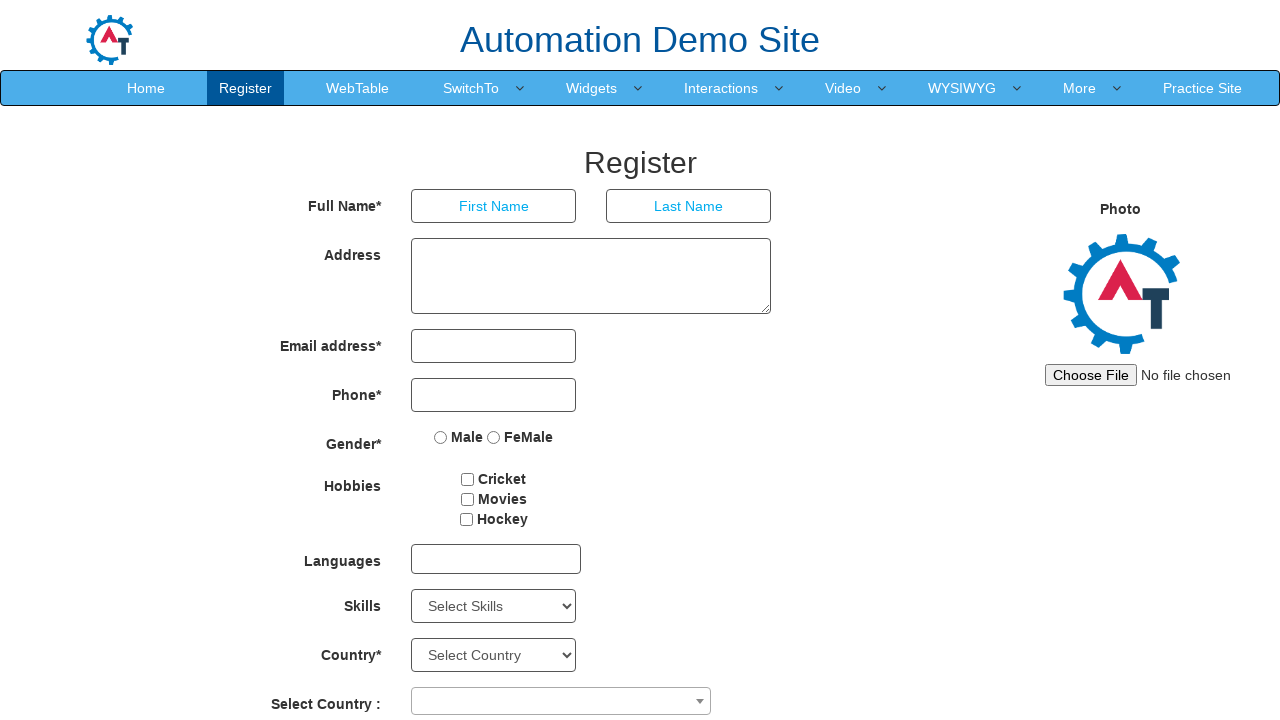

Navigated to registration form page
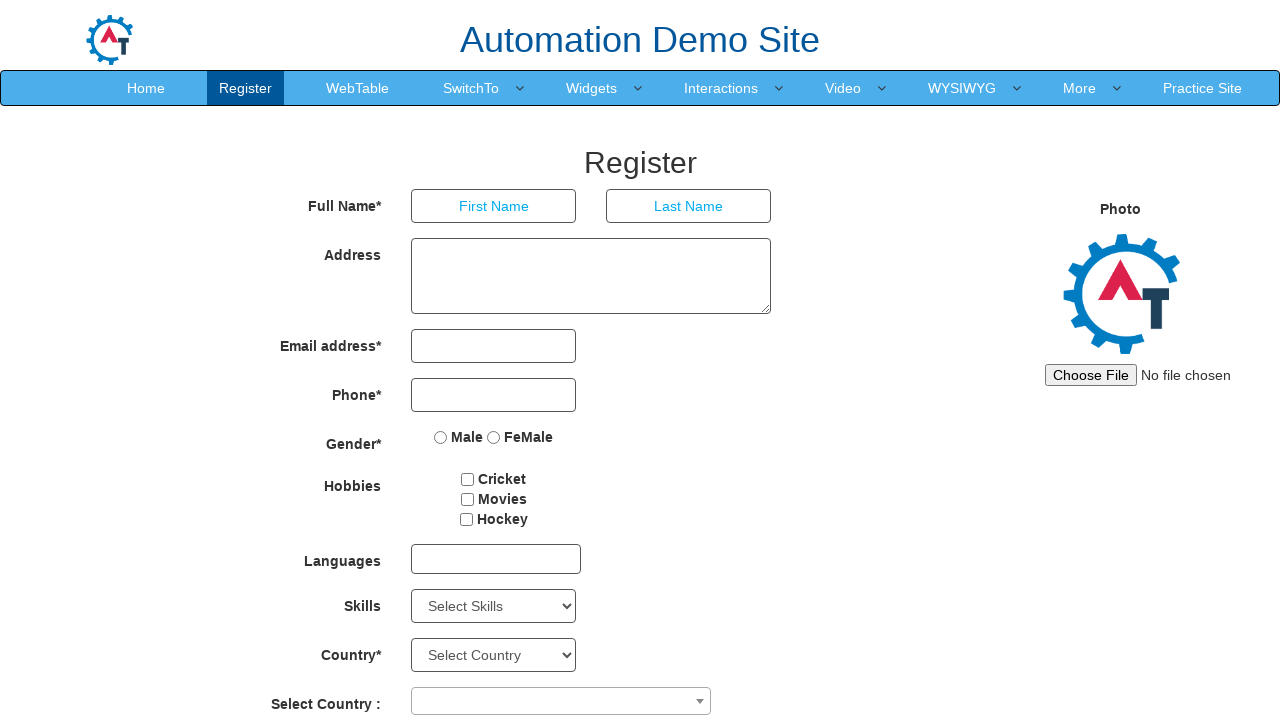

Located first name input field
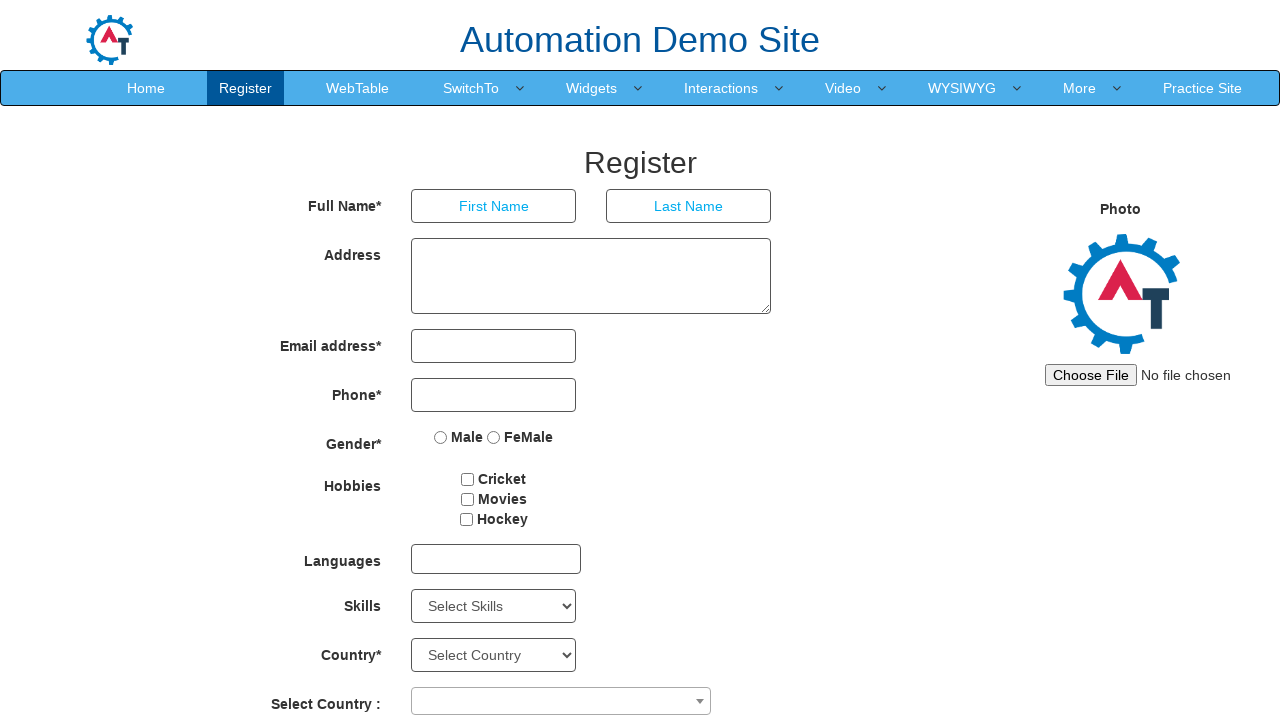

Applied red dotted border highlighting to first name input field
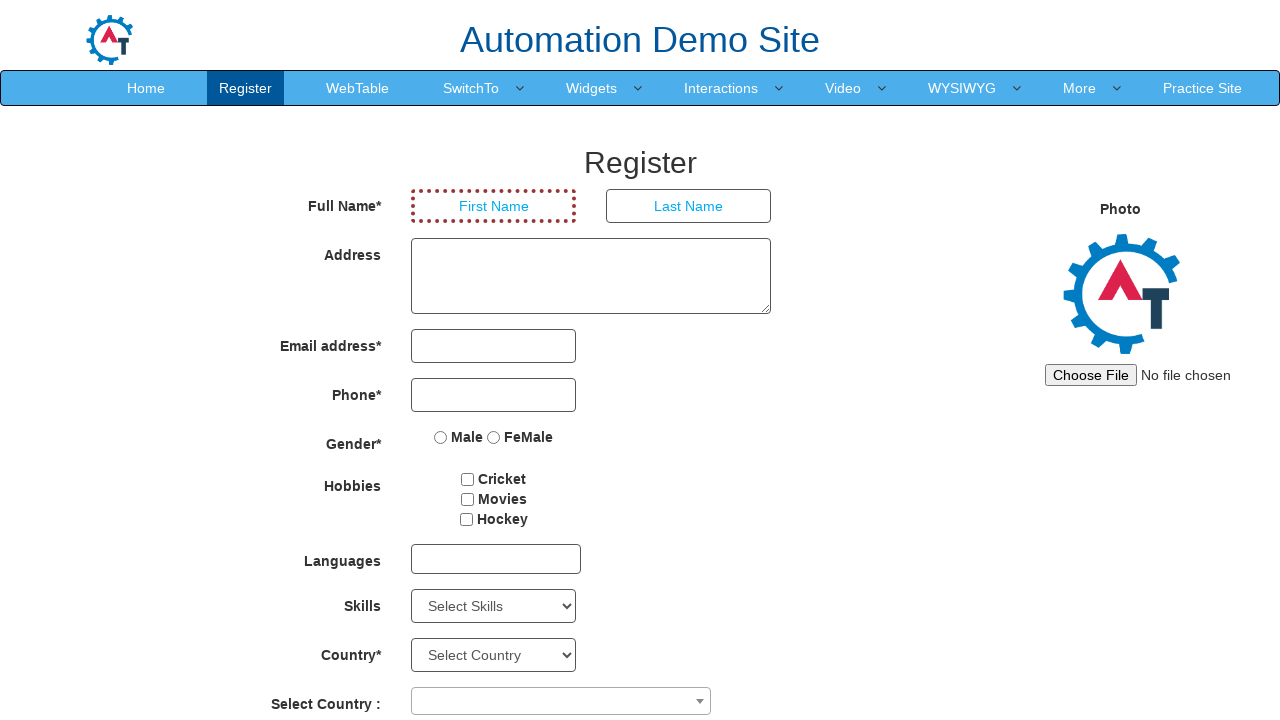

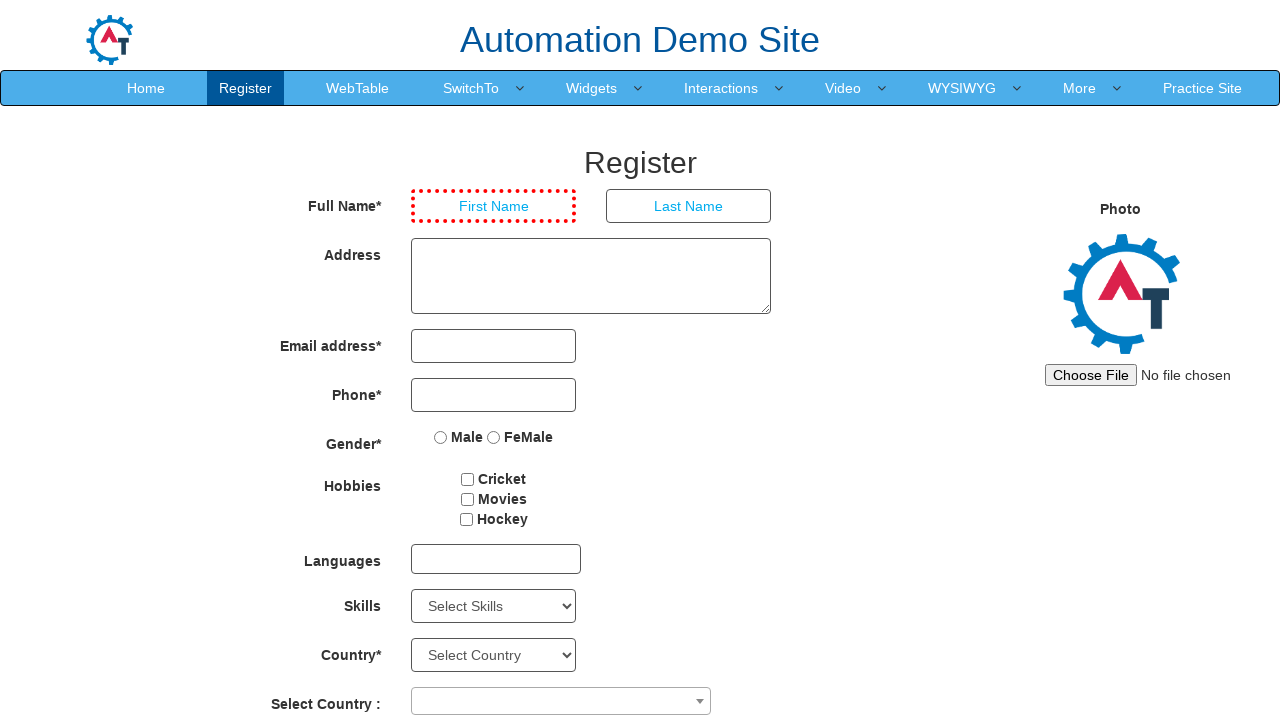